Tests right-click context menu functionality by right-clicking on an element, selecting 'Copy' from the context menu, handling an alert, and navigating to another page

Starting URL: http://swisnl.github.io/jQuery-contextMenu/demo.html

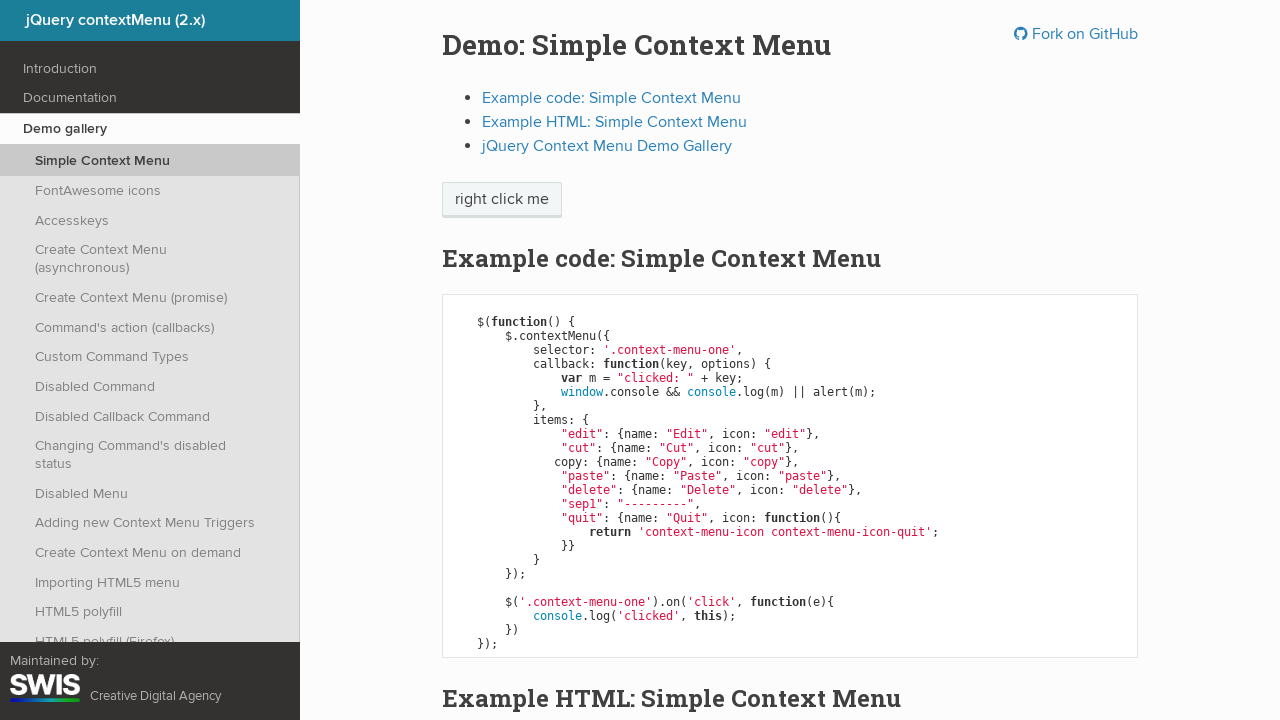

Located right-click target element with text 'right click me'
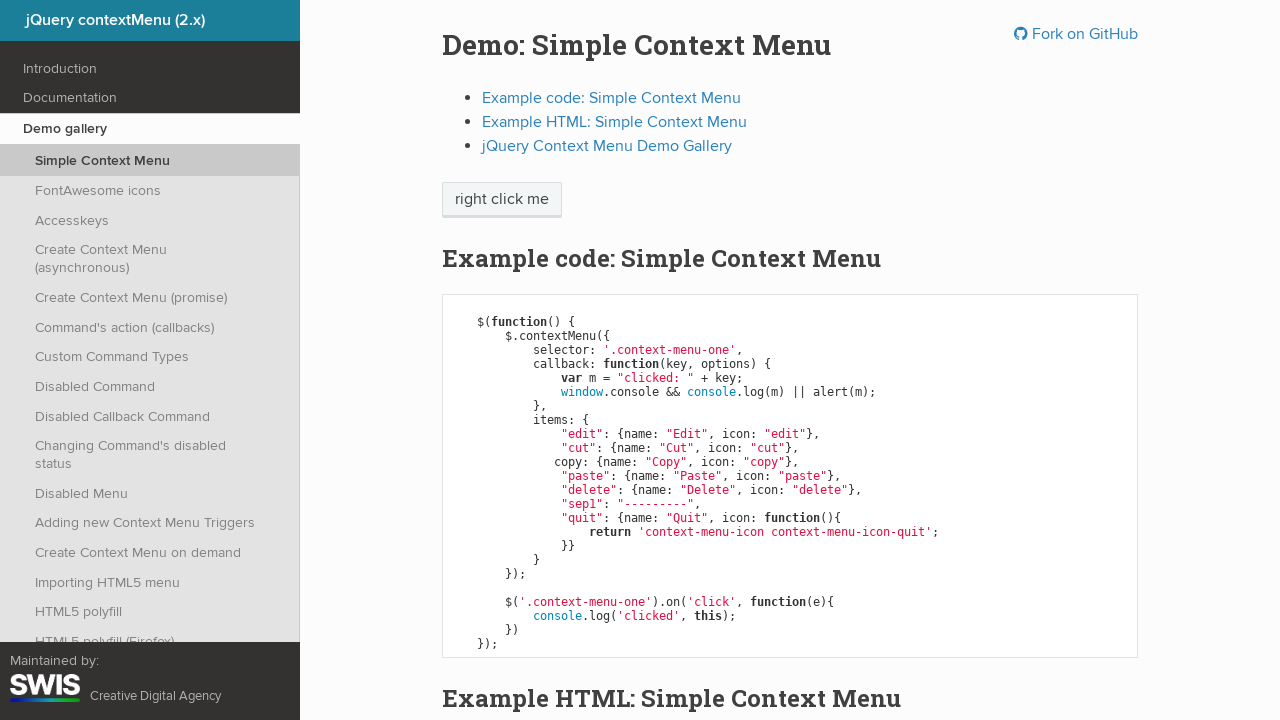

Hovered over the right-click target element at (502, 200) on xpath=//span[text()='right click me']
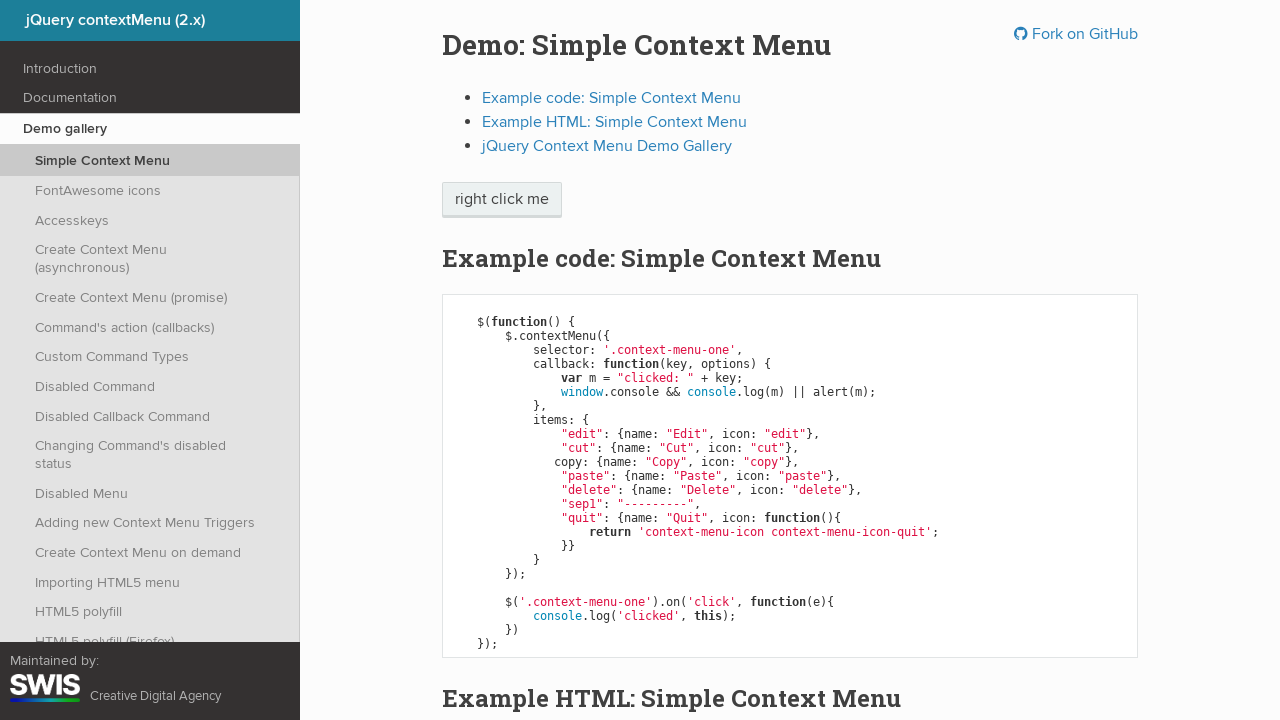

Performed right-click on the target element at (502, 200) on xpath=//span[text()='right click me']
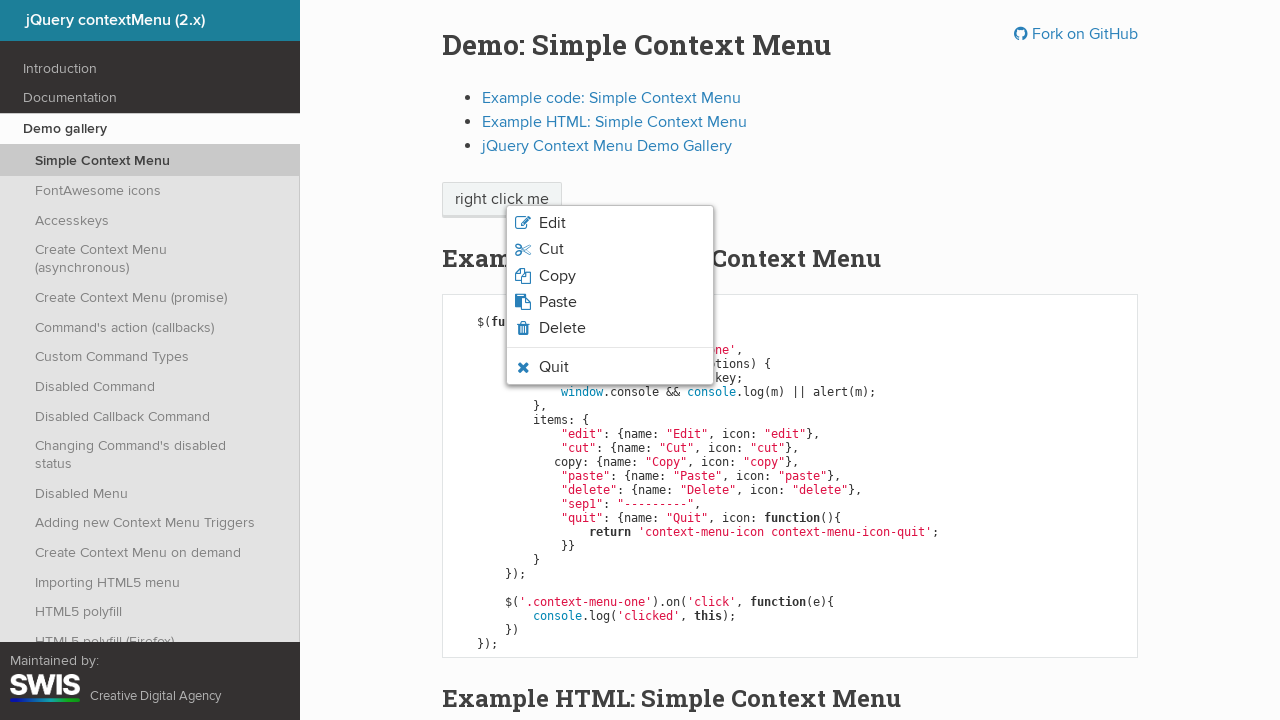

Clicked 'Copy' option from the context menu at (610, 276) on xpath=//span[text()='Copy']/ancestor::li
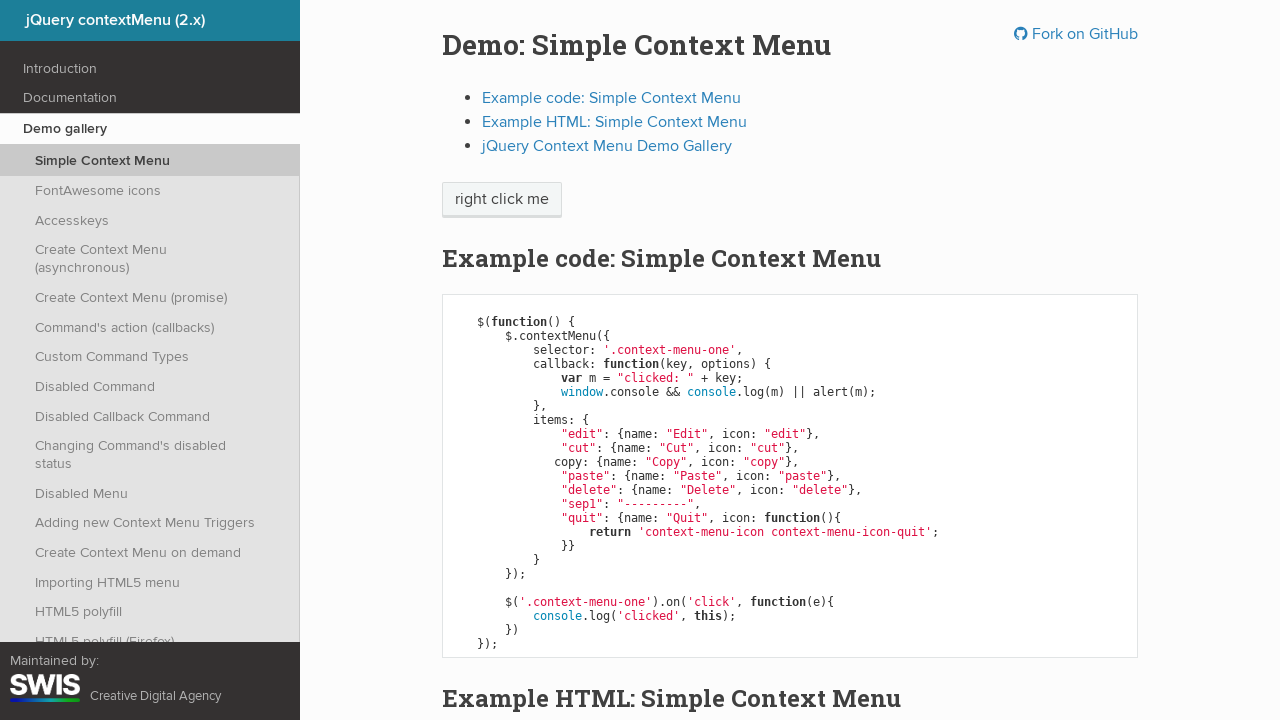

Set up alert dialog handler to accept alerts
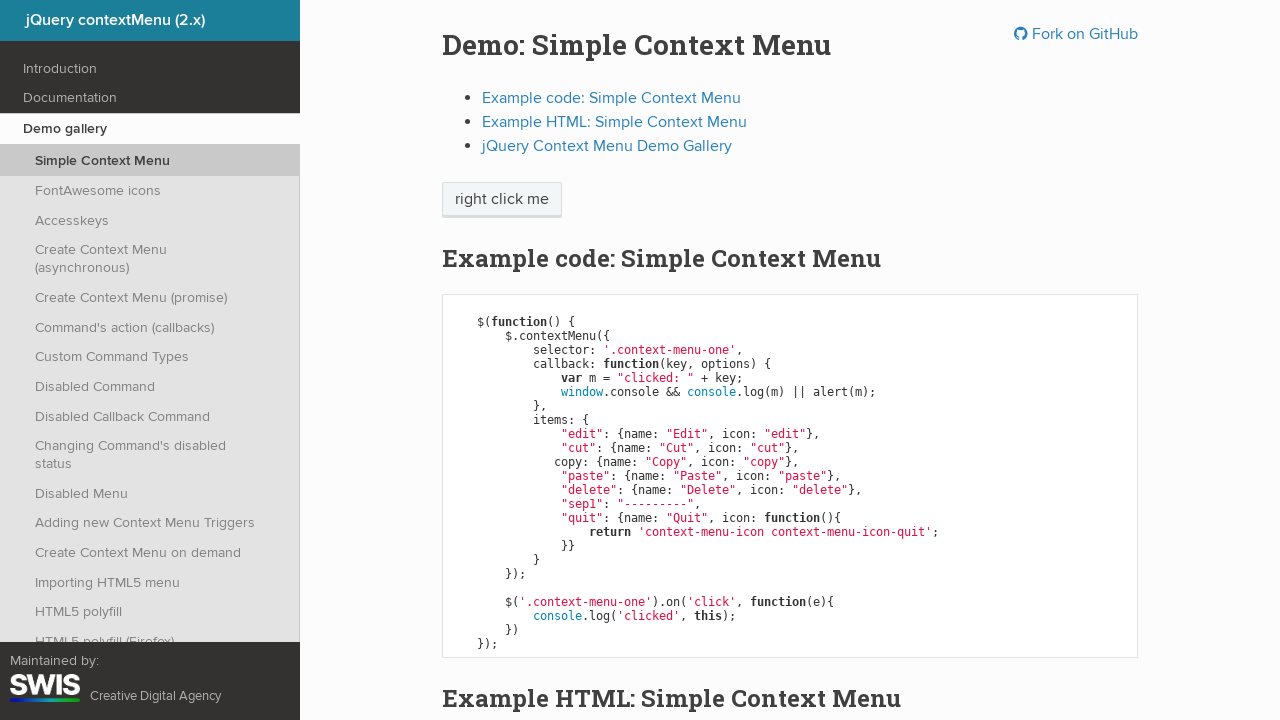

Clicked on 'jQuery Context Menu Demo Gallery' link at (607, 146) on xpath=//a[.='jQuery Context Menu Demo Gallery']
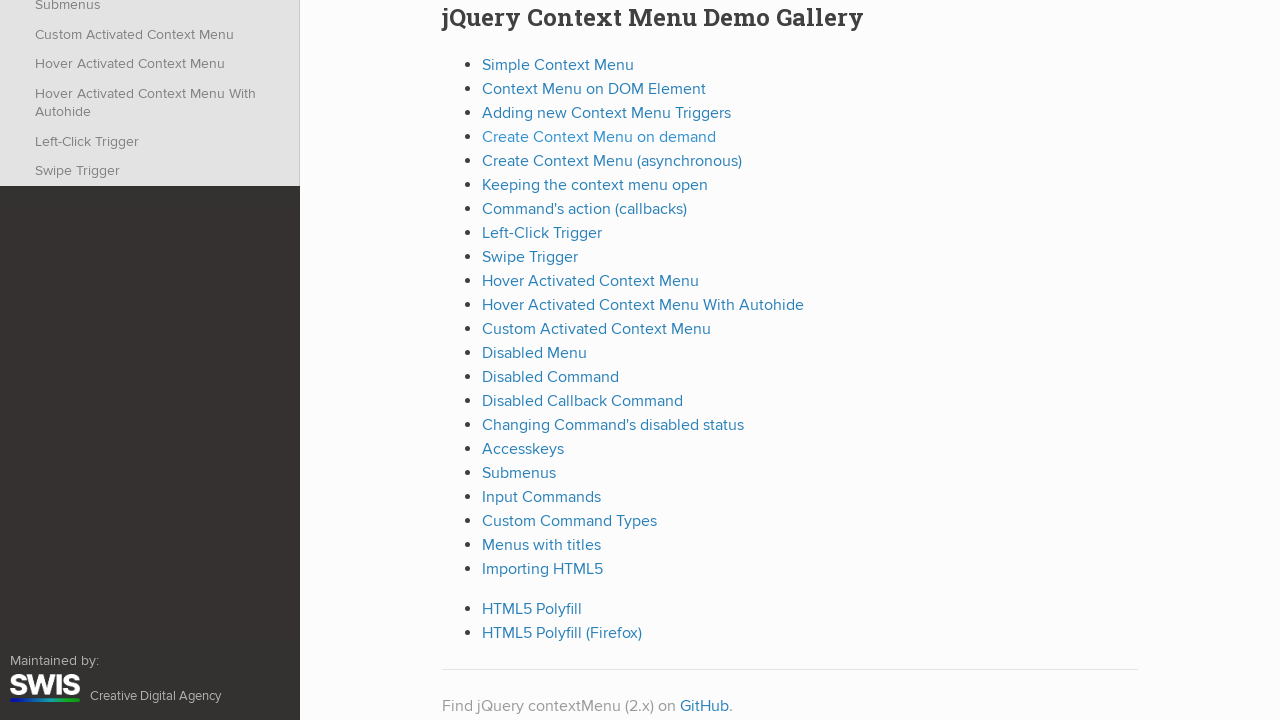

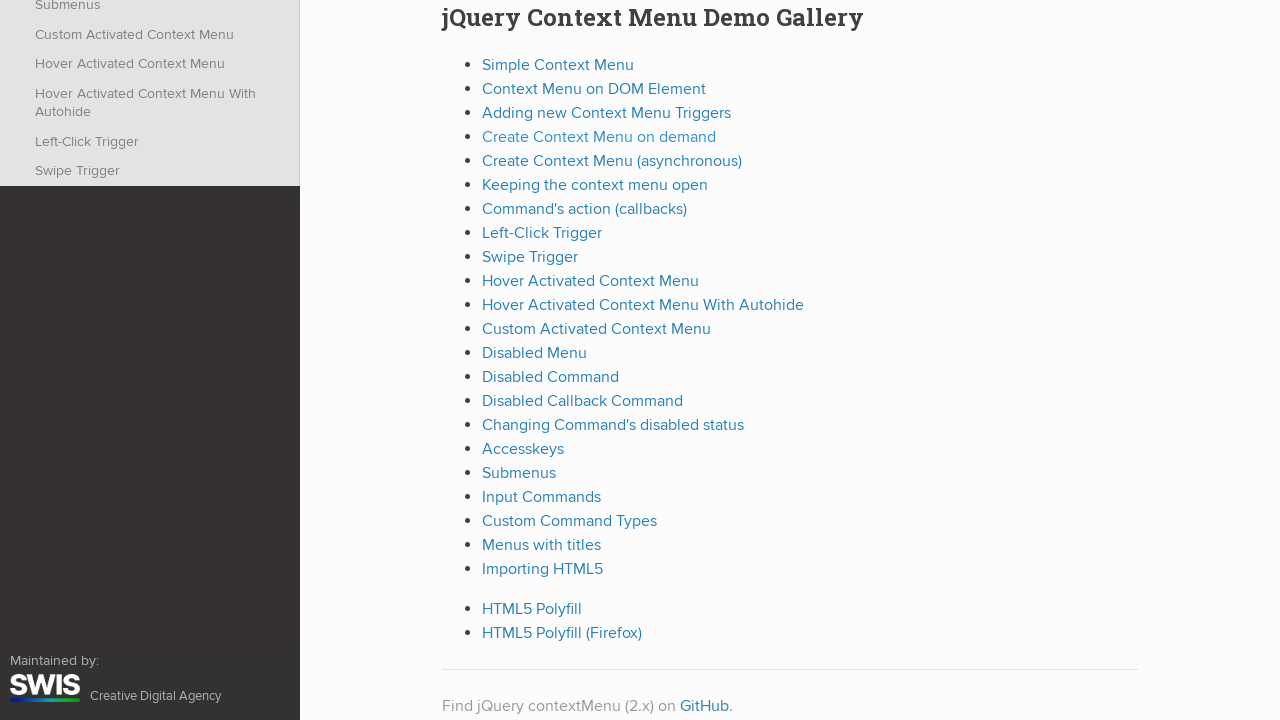